Tests tooltip functionality by hovering over an age input field within an iframe and verifying tooltip text appears

Starting URL: https://jqueryui.com/tooltip/

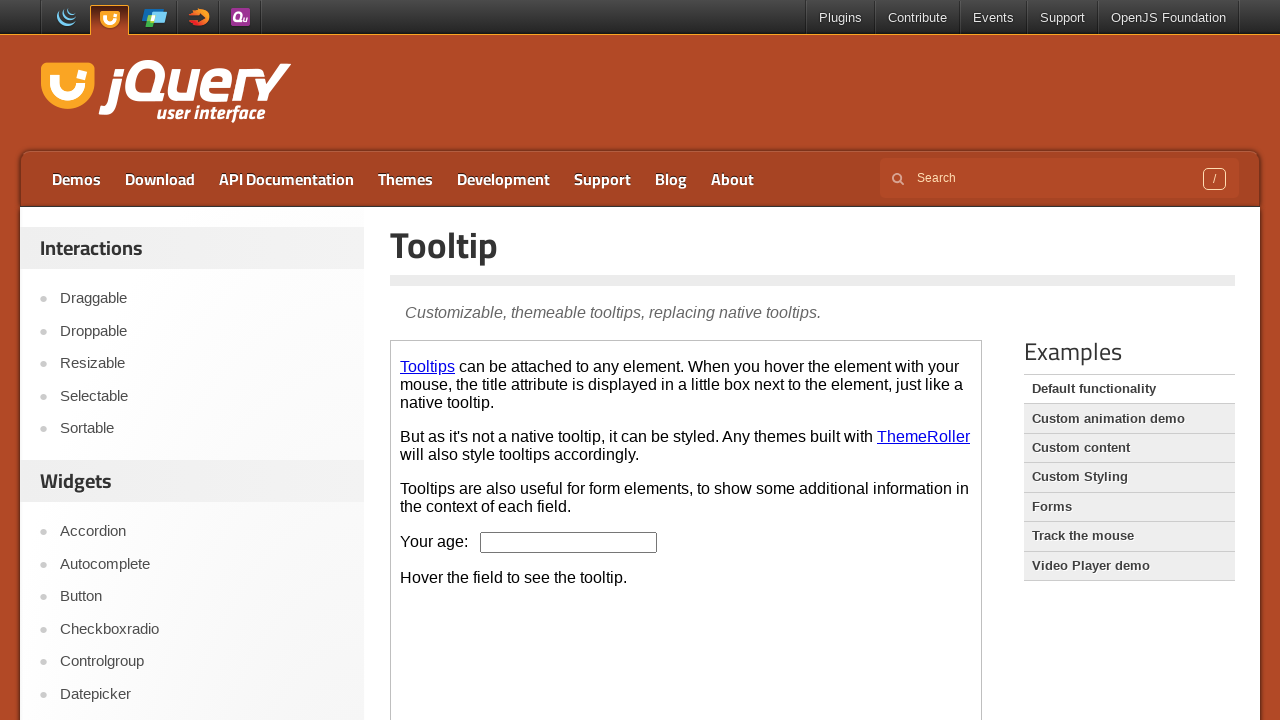

Located the demo iframe element
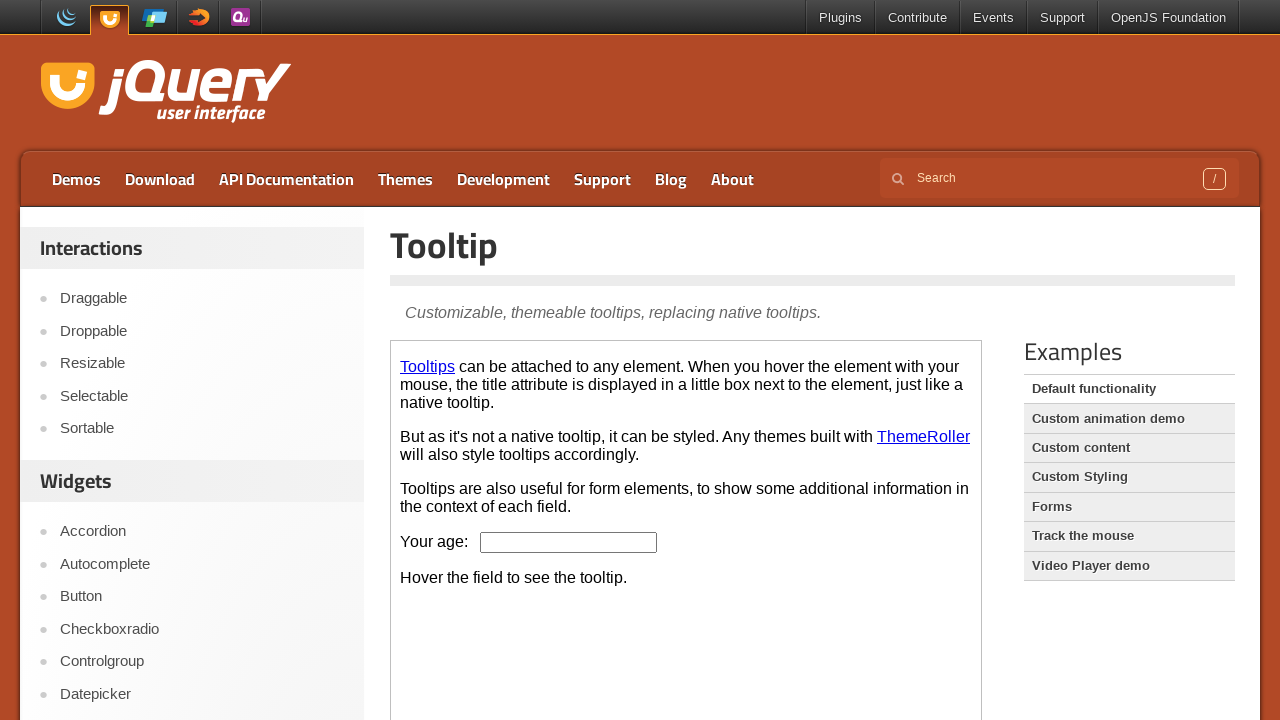

Located the age input field within the iframe
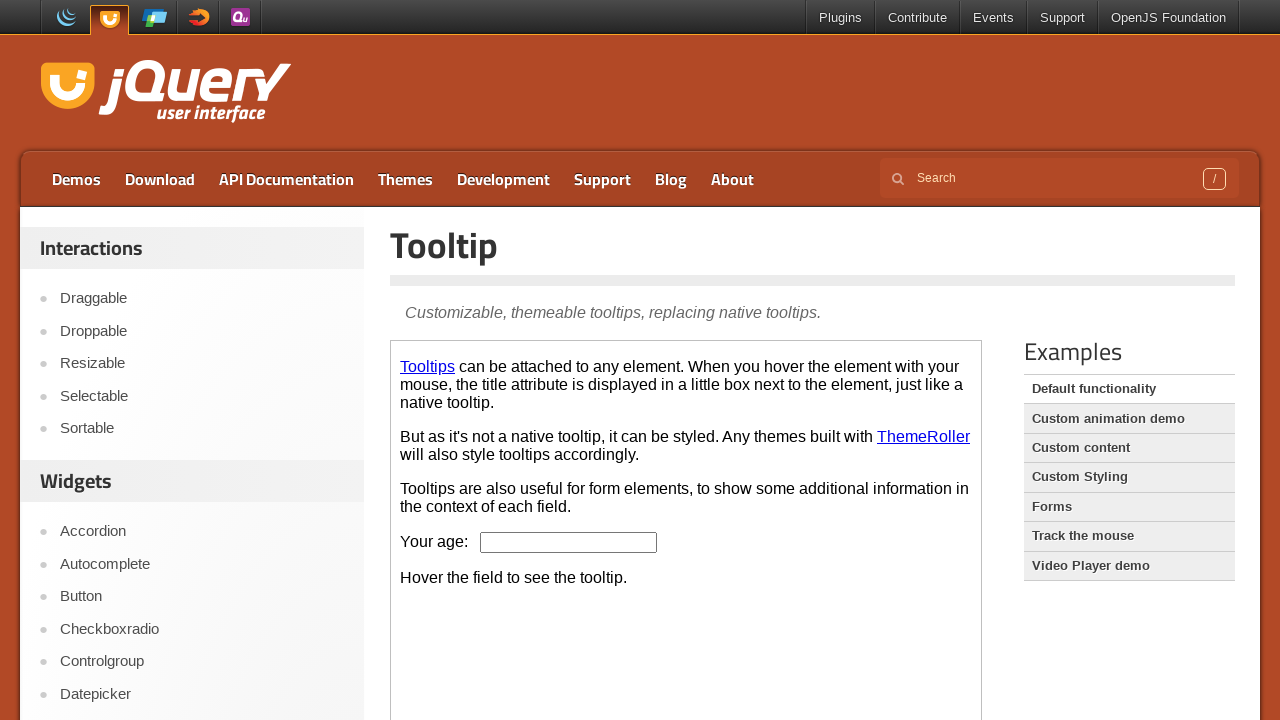

Located the tooltip content element within the iframe
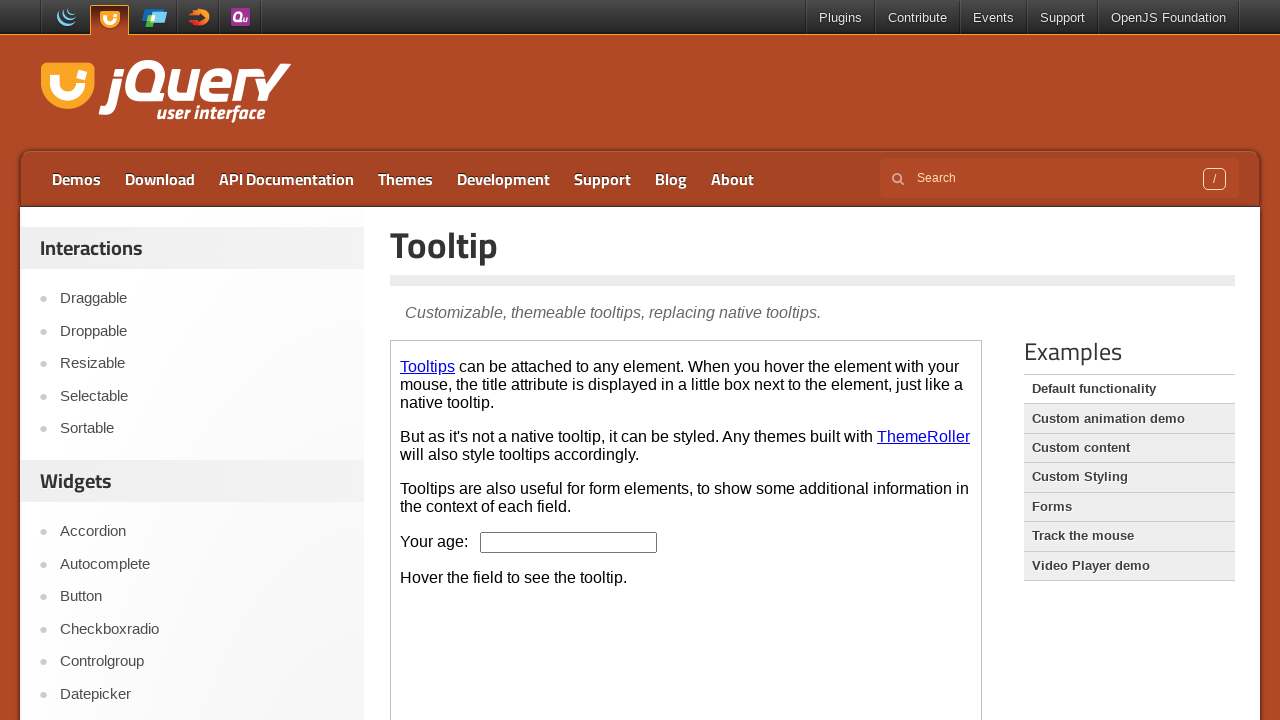

Hovered over the age input field to trigger tooltip at (569, 542) on .demo-frame >> internal:control=enter-frame >> #age
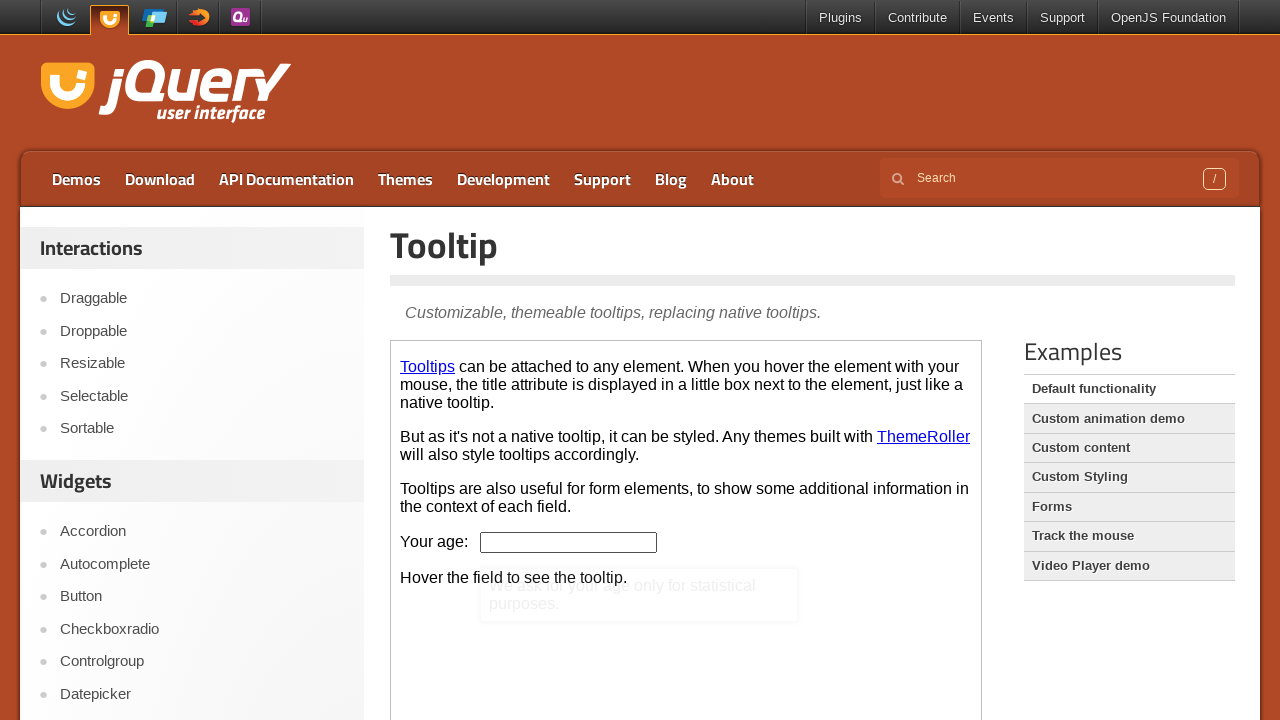

Retrieved tooltip text content
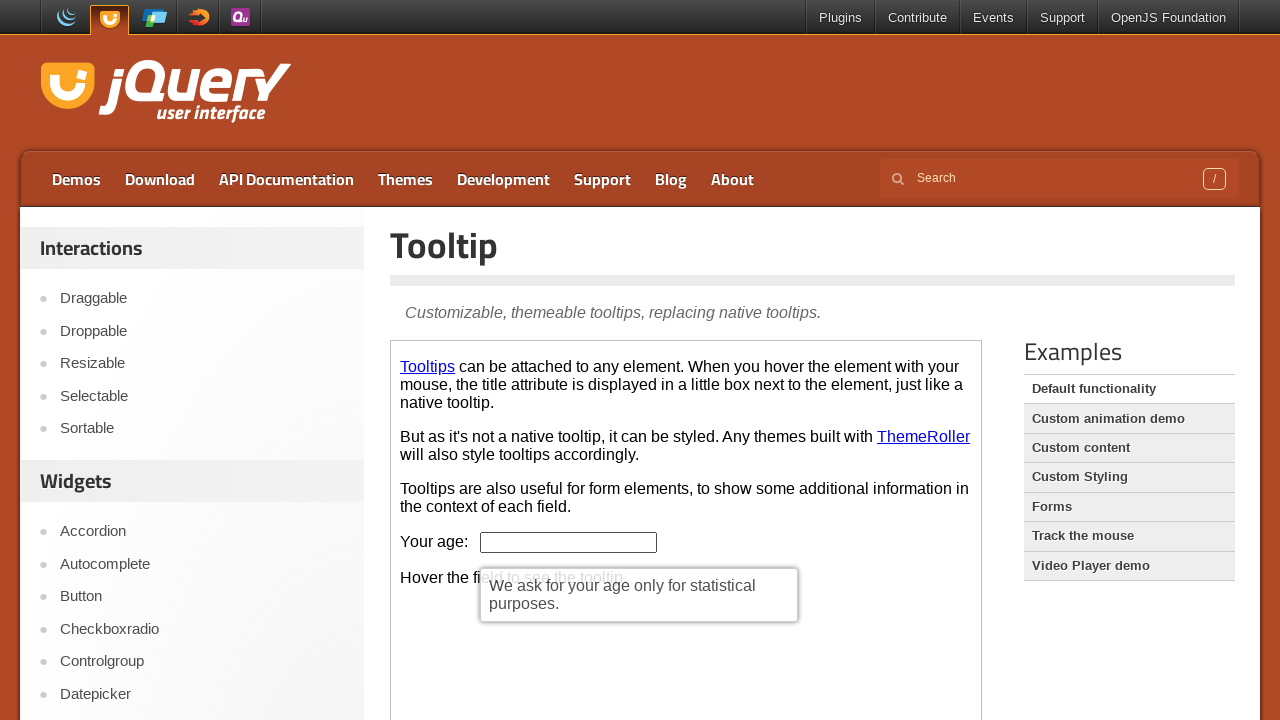

Printed tooltip text: We ask for your age only for statistical purposes.
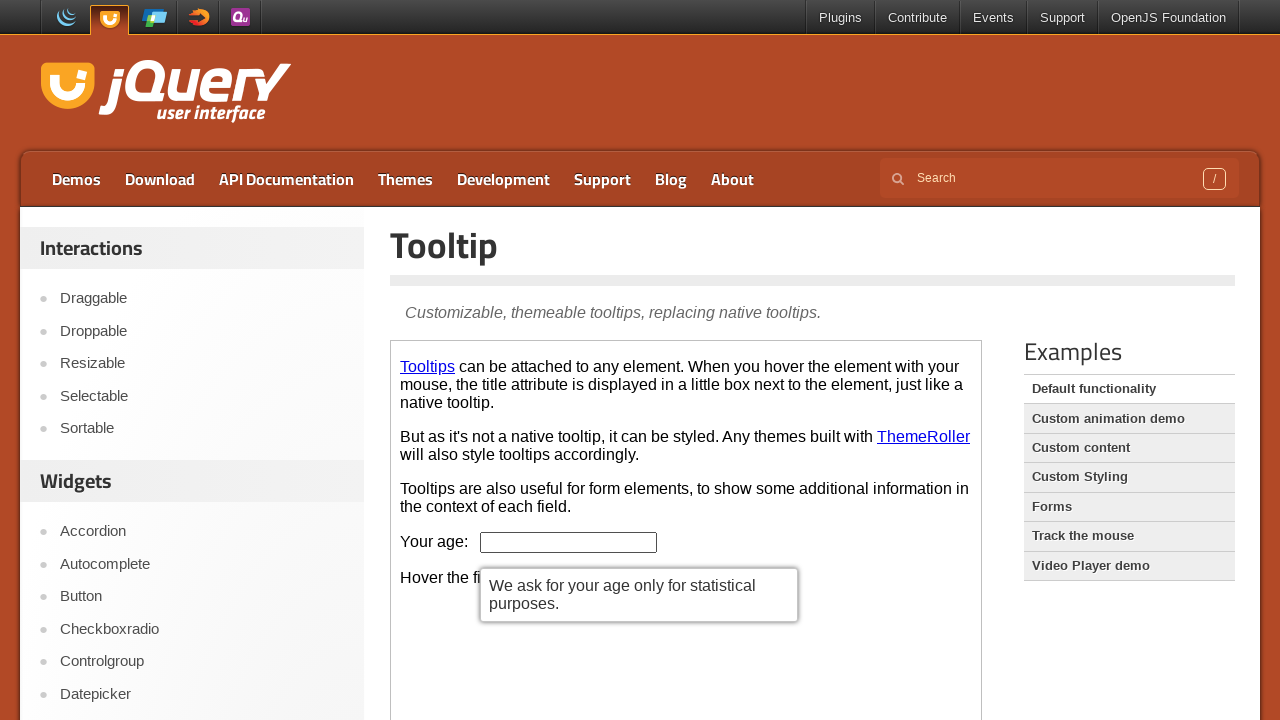

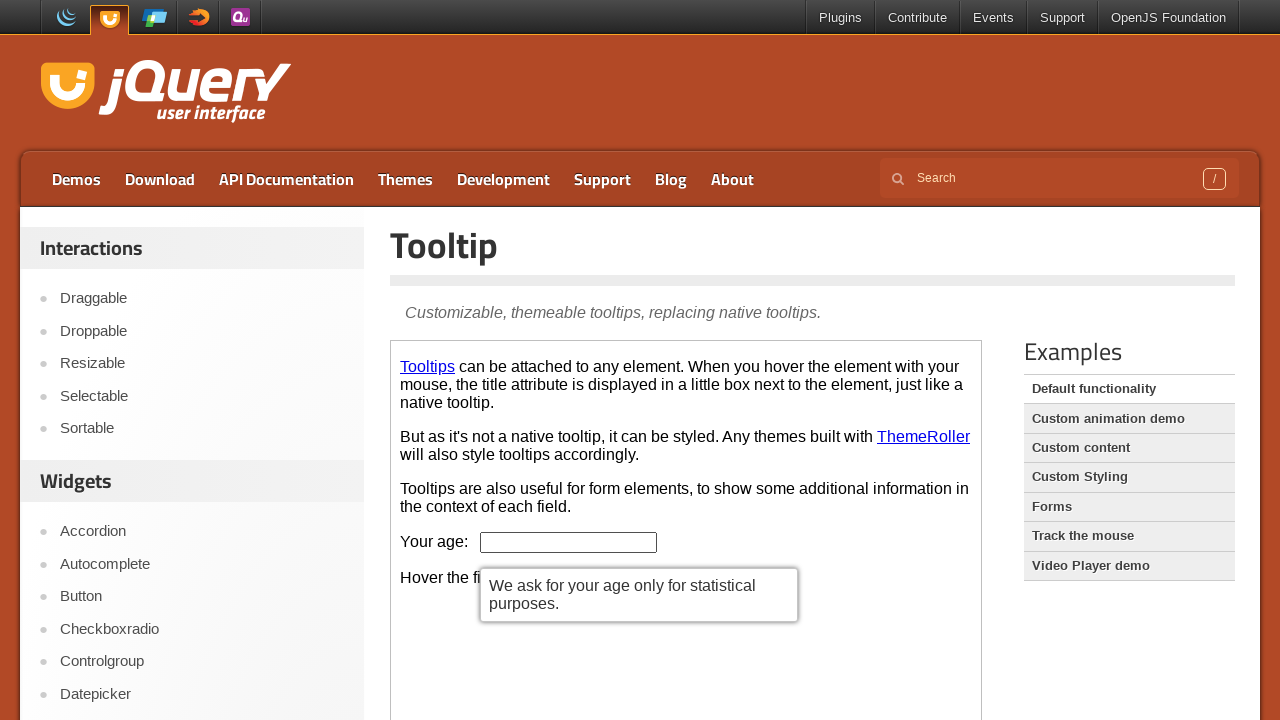